Tests filtering to display only active (non-completed) items by clicking the Active link.

Starting URL: https://demo.playwright.dev/todomvc

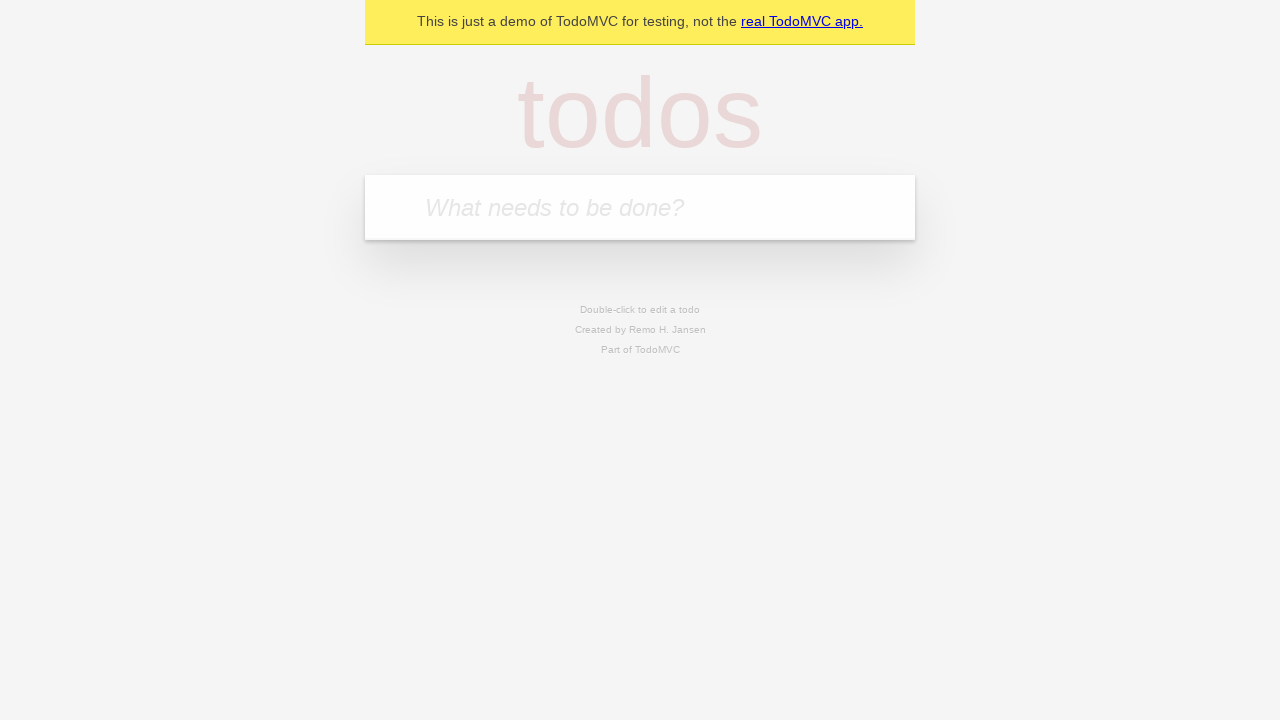

Filled todo input with 'buy some cheese' on internal:attr=[placeholder="What needs to be done?"i]
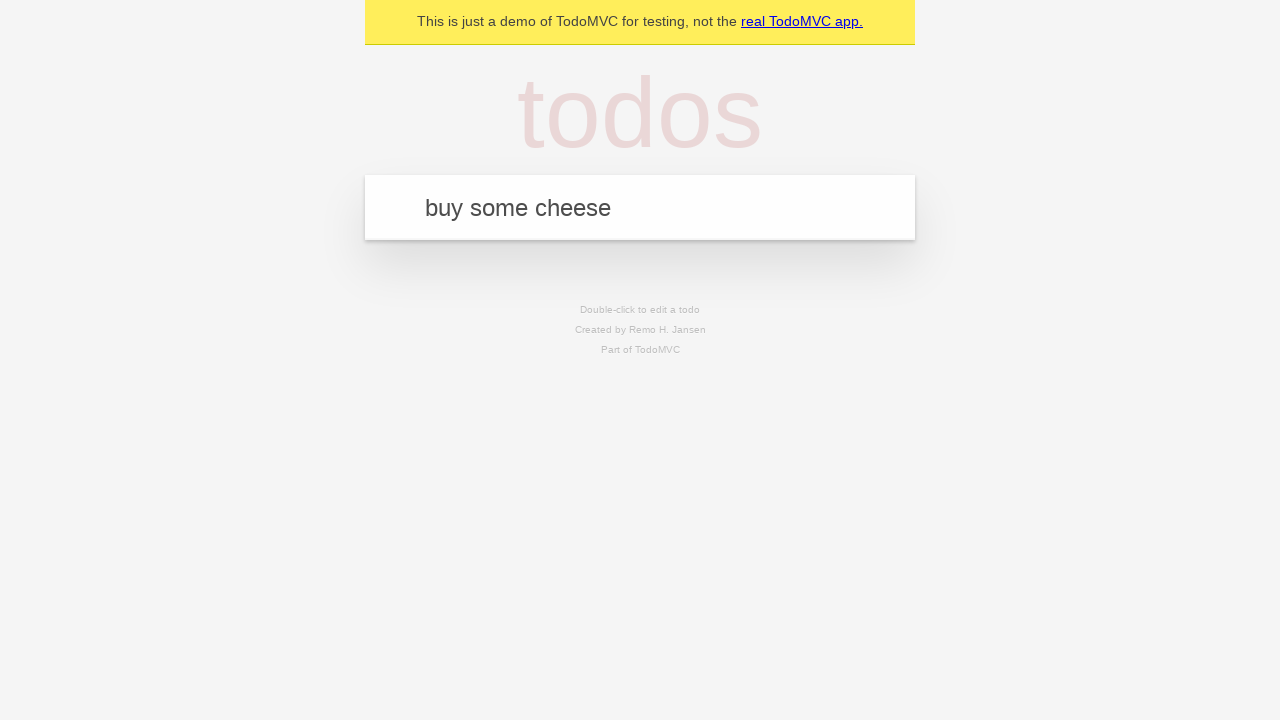

Pressed Enter to add first todo item on internal:attr=[placeholder="What needs to be done?"i]
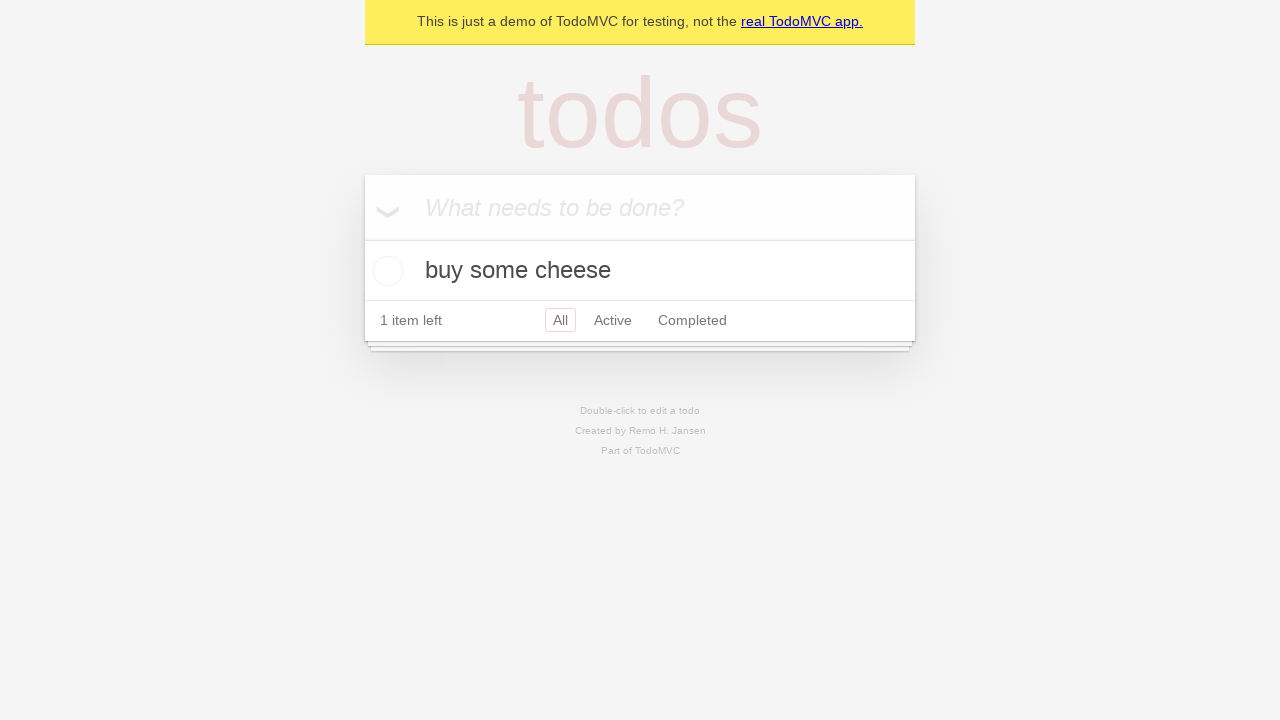

Filled todo input with 'feed the cat' on internal:attr=[placeholder="What needs to be done?"i]
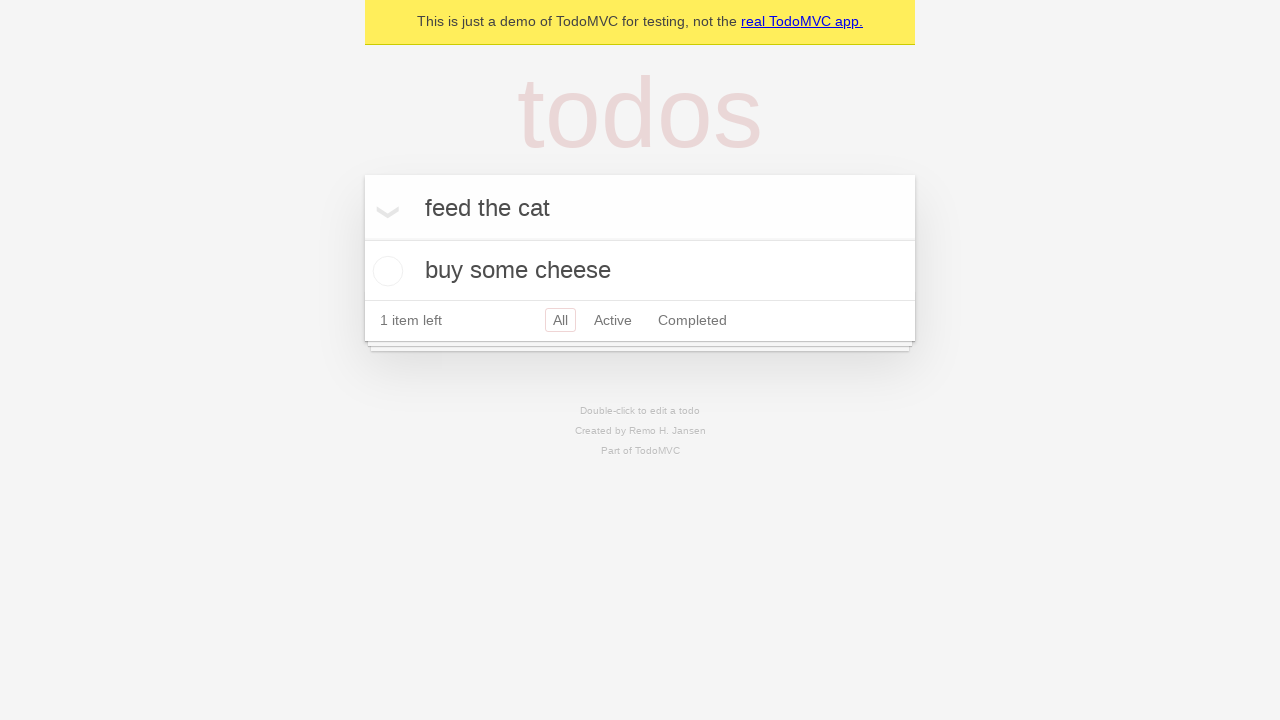

Pressed Enter to add second todo item on internal:attr=[placeholder="What needs to be done?"i]
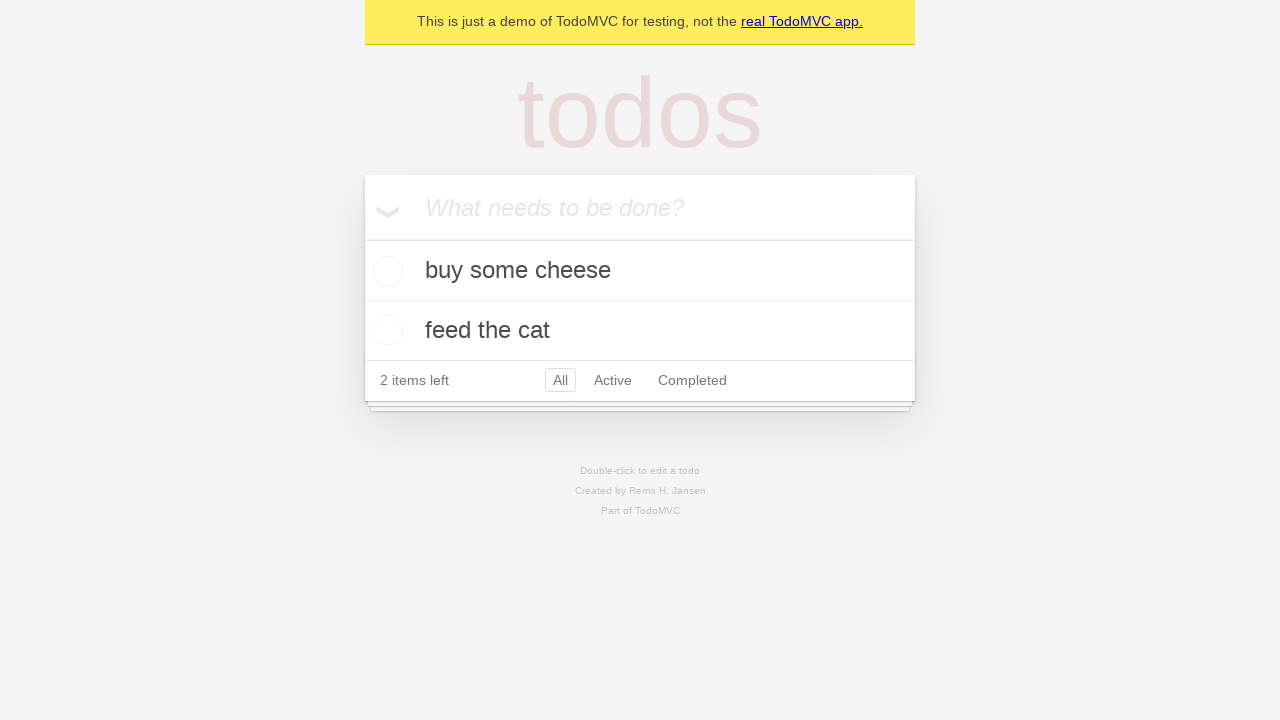

Filled todo input with 'book a doctors appointment' on internal:attr=[placeholder="What needs to be done?"i]
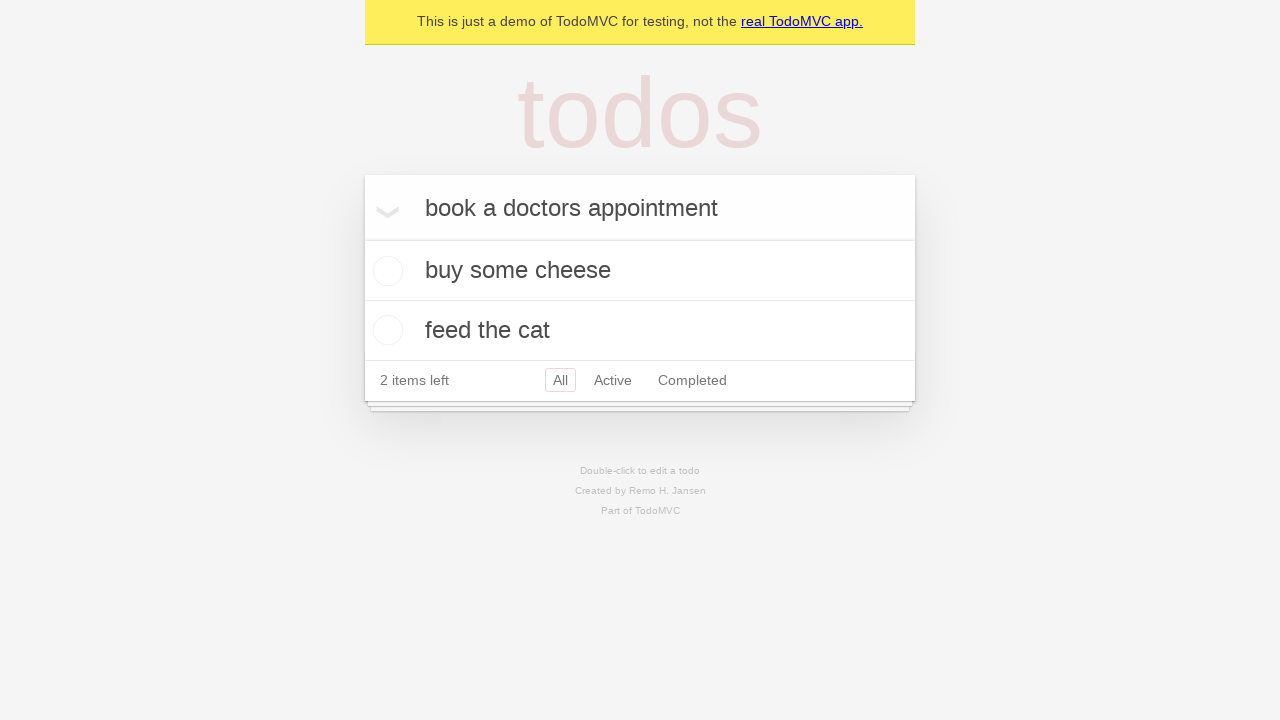

Pressed Enter to add third todo item on internal:attr=[placeholder="What needs to be done?"i]
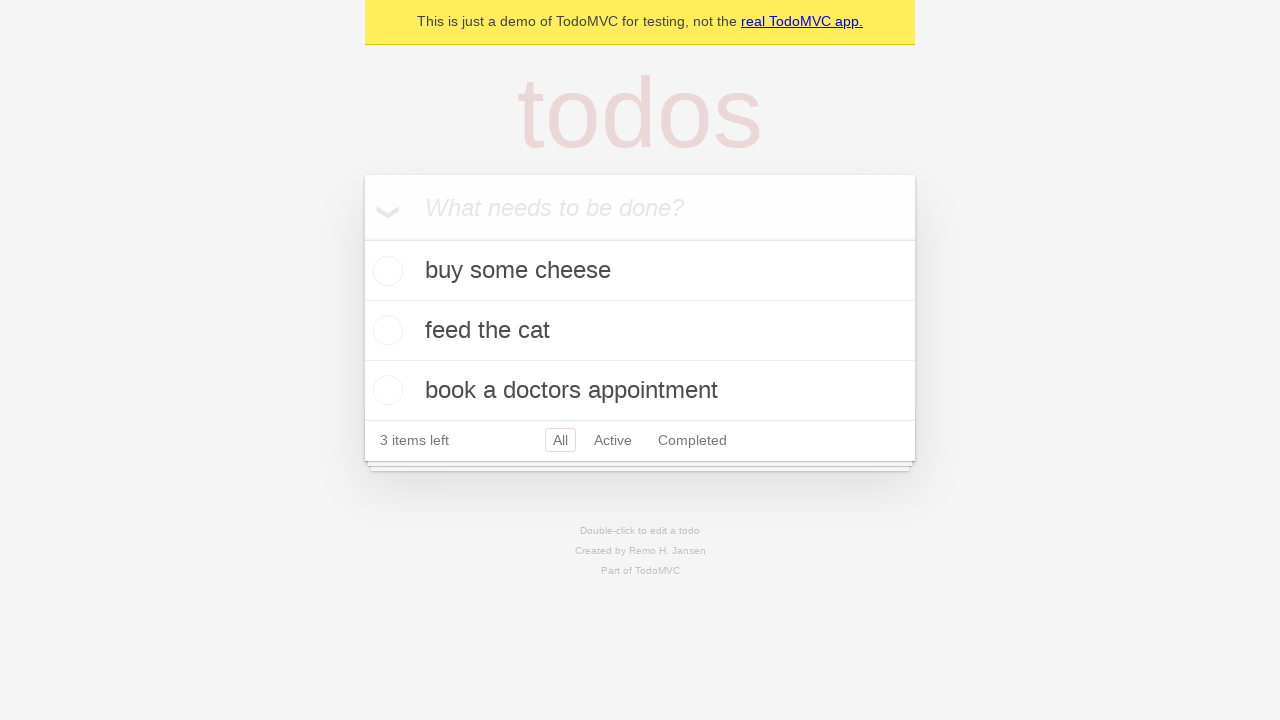

Waited for all 3 todo items to appear
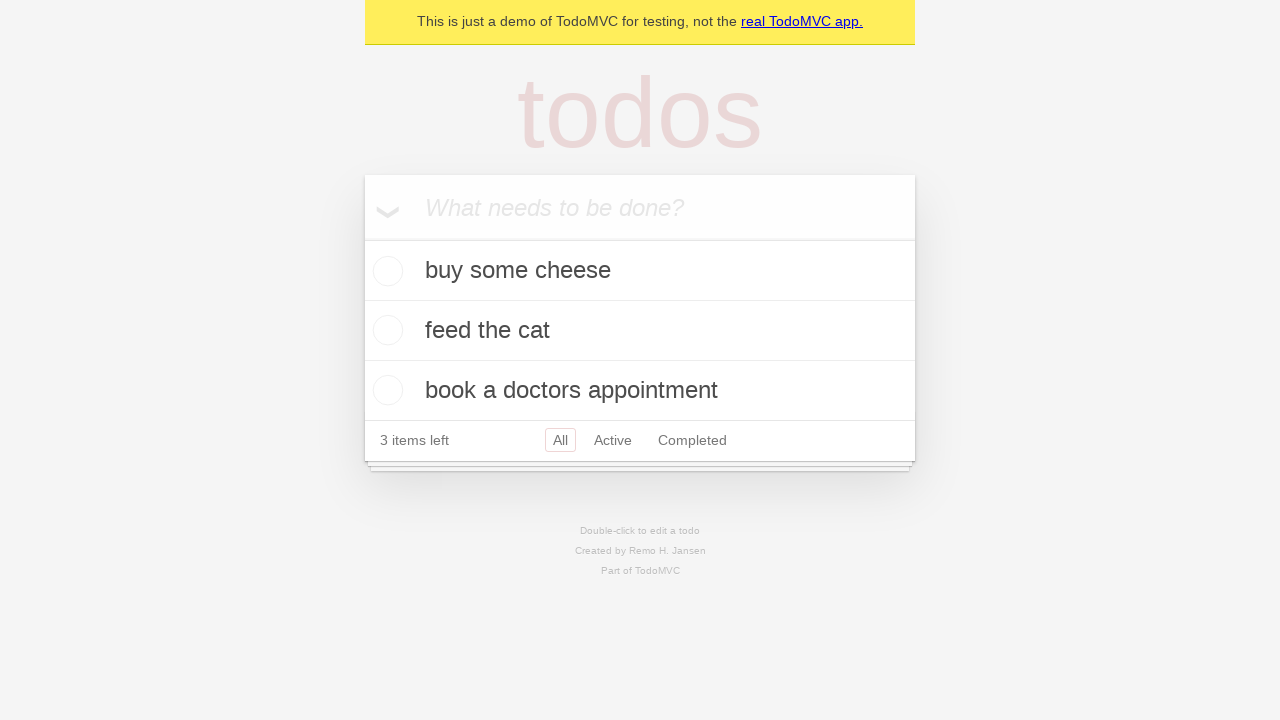

Checked the second todo item checkbox to mark it as completed at (385, 330) on internal:testid=[data-testid="todo-item"s] >> nth=1 >> internal:role=checkbox
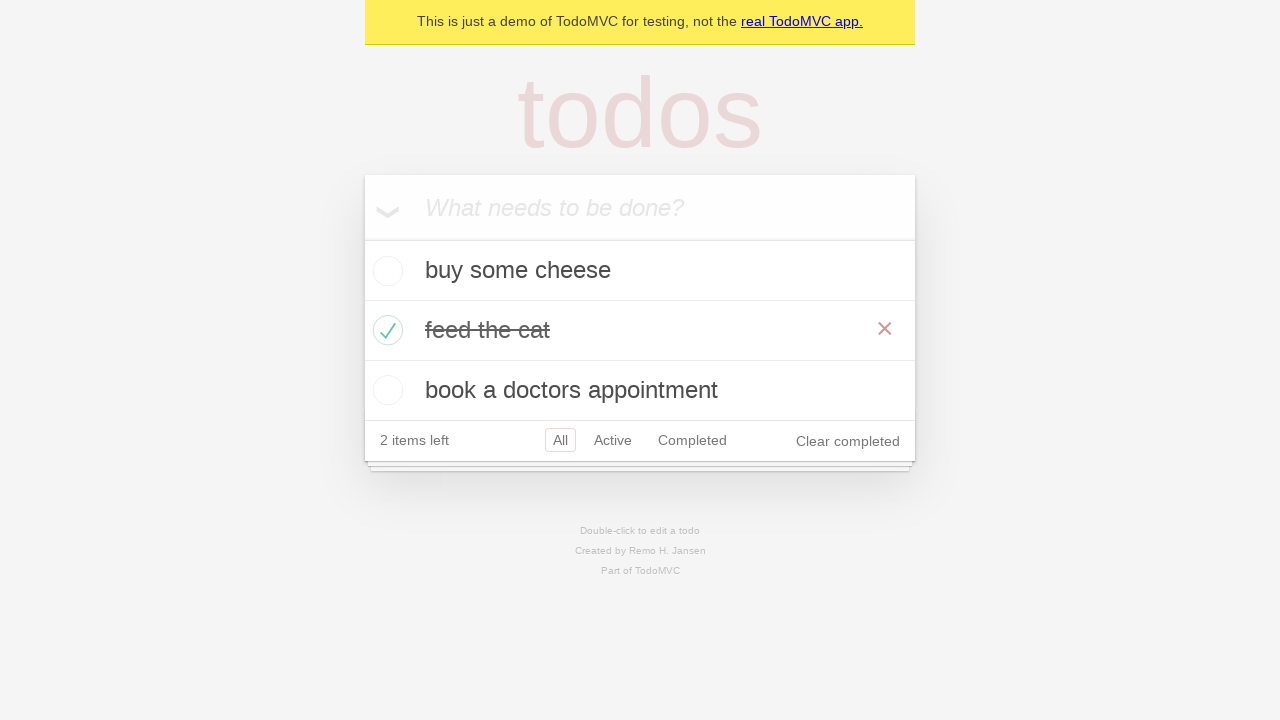

Clicked the Active link to filter and display only active (non-completed) items at (613, 440) on internal:role=link[name="Active"i]
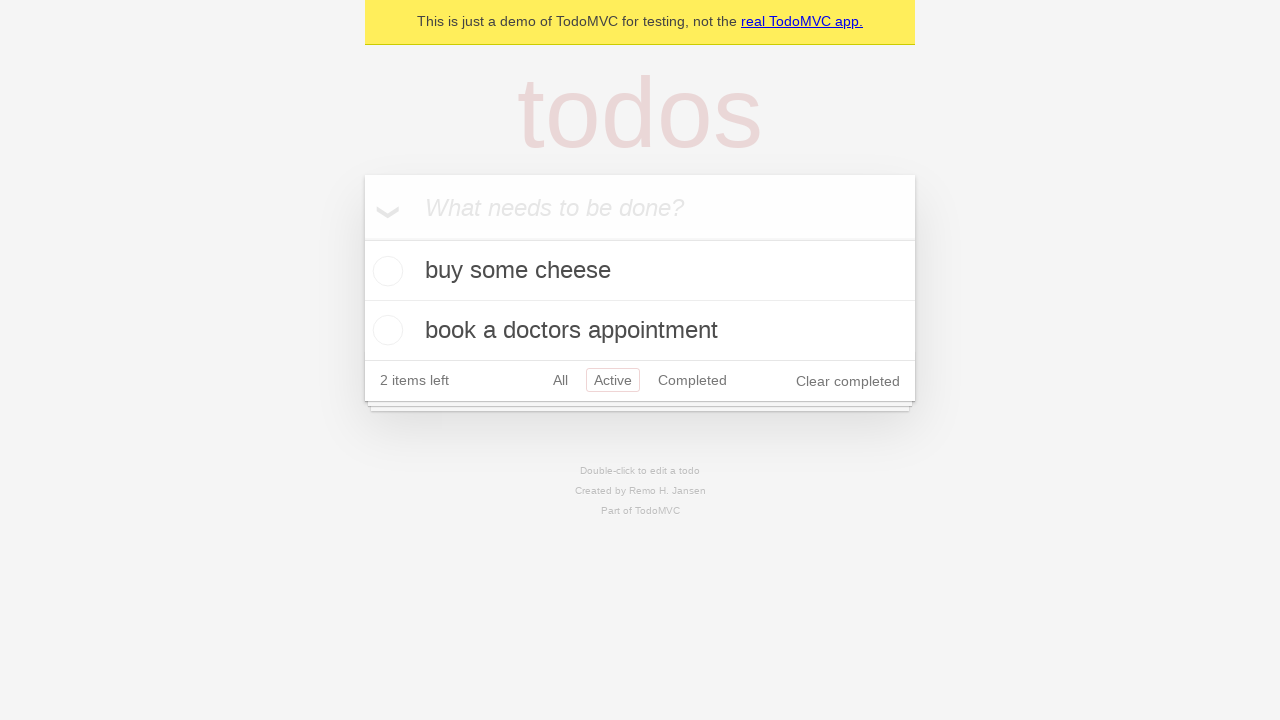

Waited for filtered list to display 2 active todo items
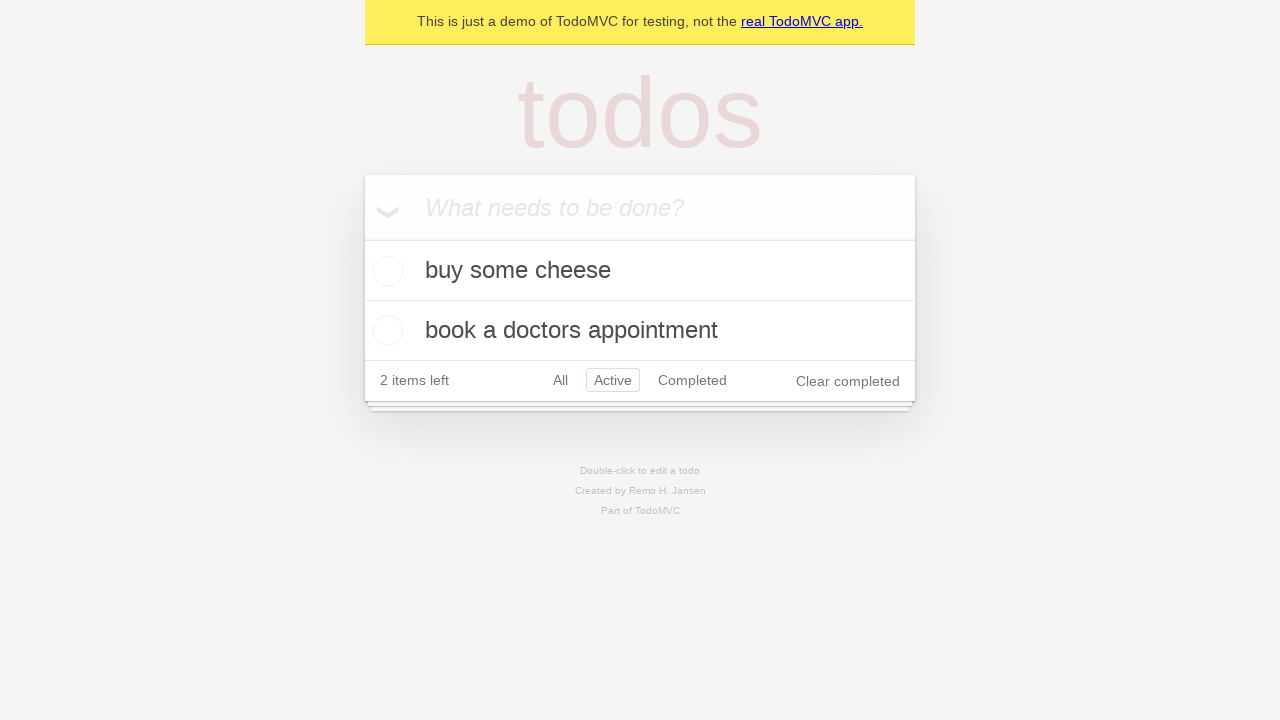

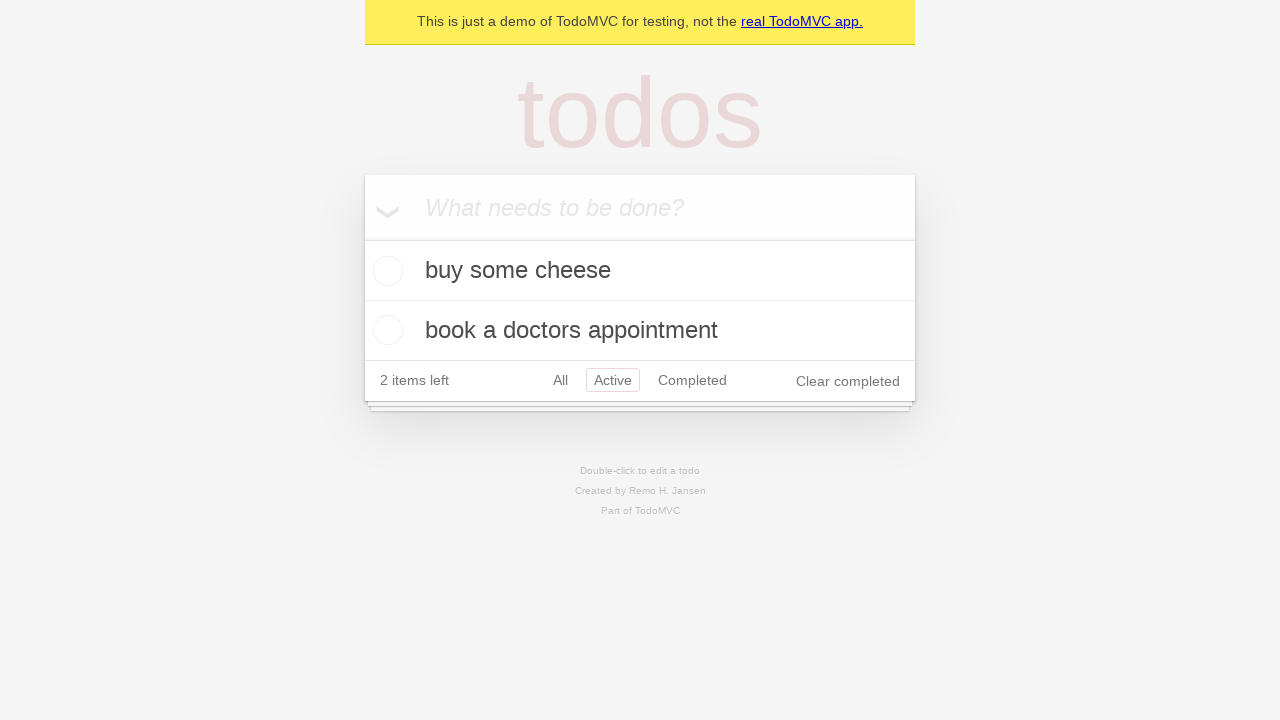